Tests browser alert handling by clicking a button that triggers a simple JavaScript alert and then accepting it

Starting URL: https://demoqa.com/alerts

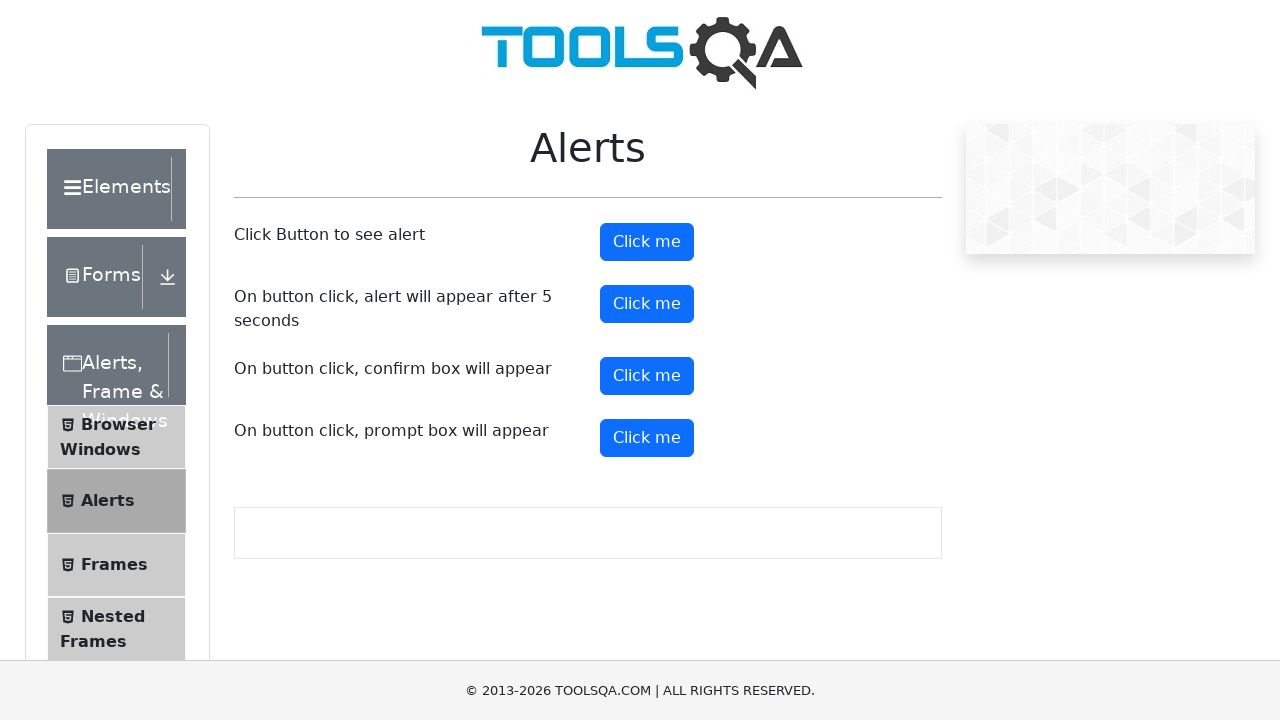

Clicked the Alert button to trigger simple alert at (647, 242) on #alertButton
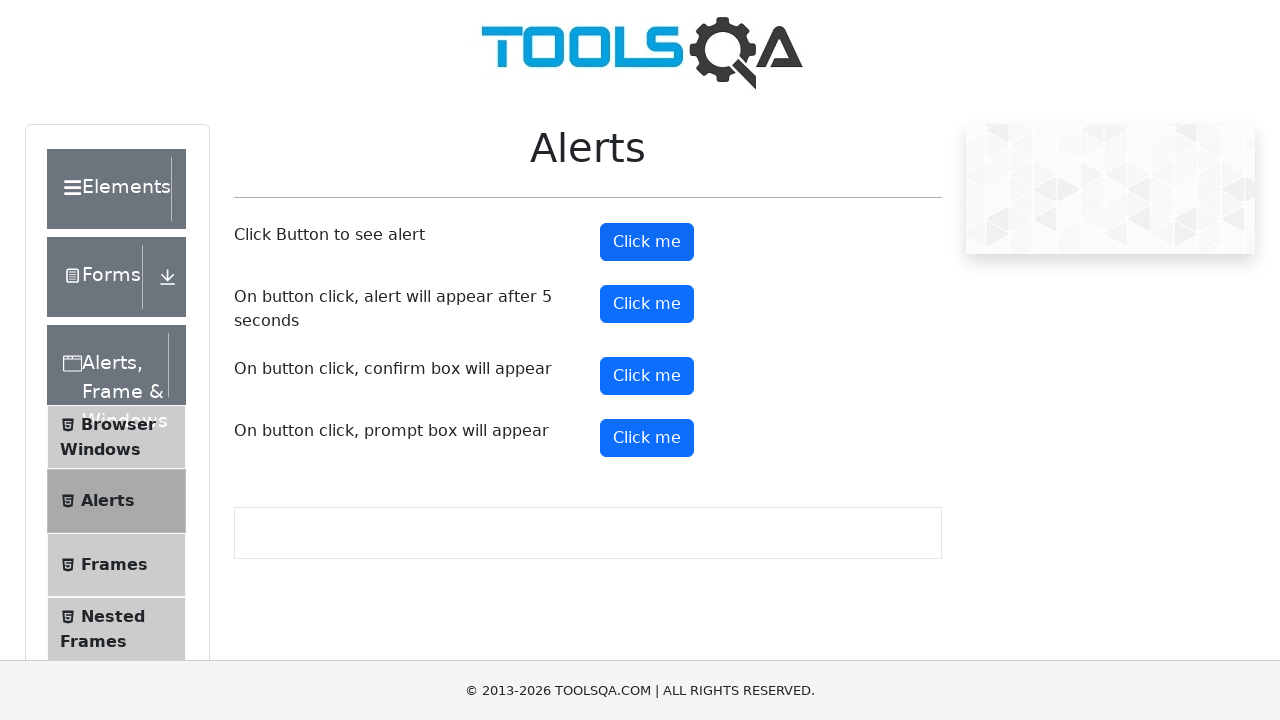

Set up dialog handler to accept alerts
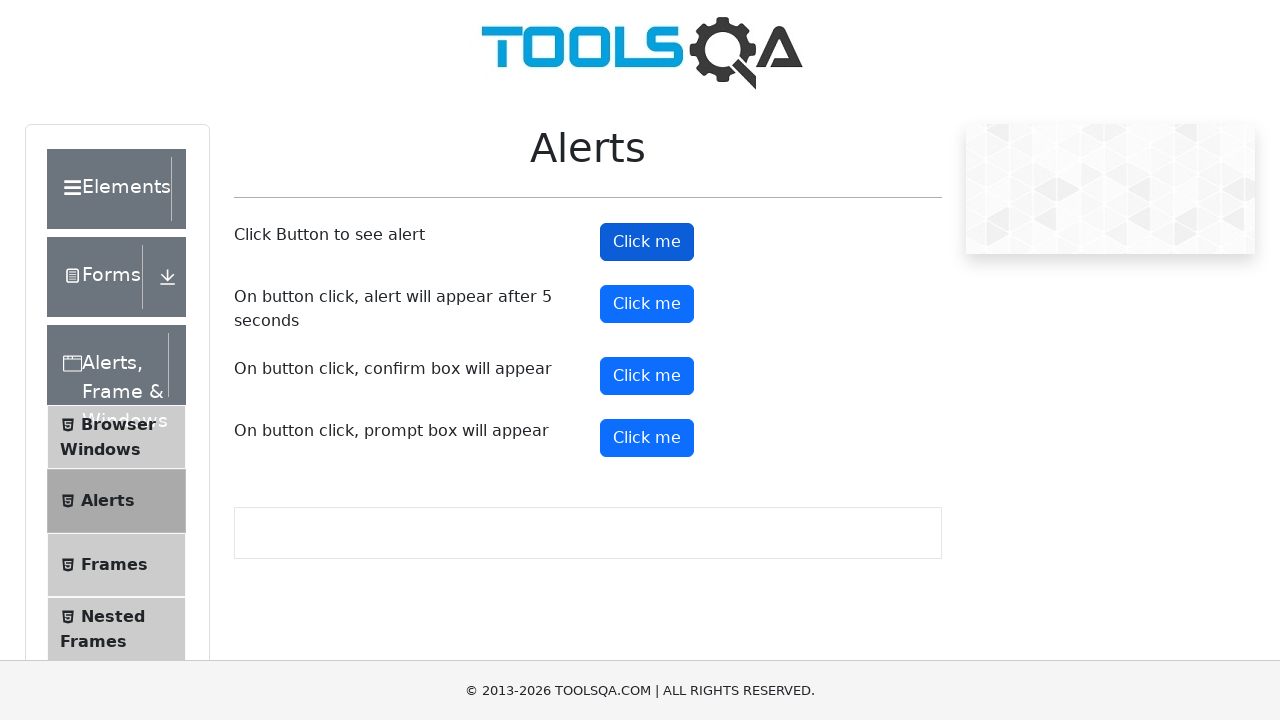

Waited for alert to be processed and accepted
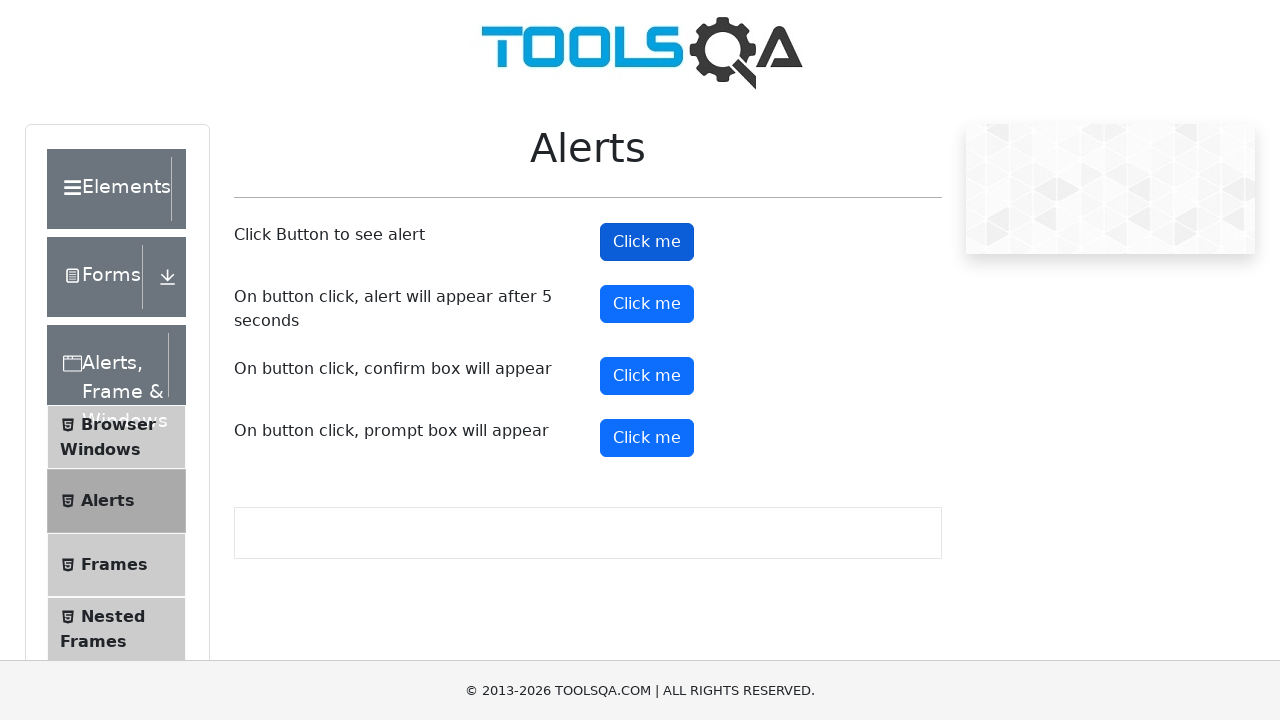

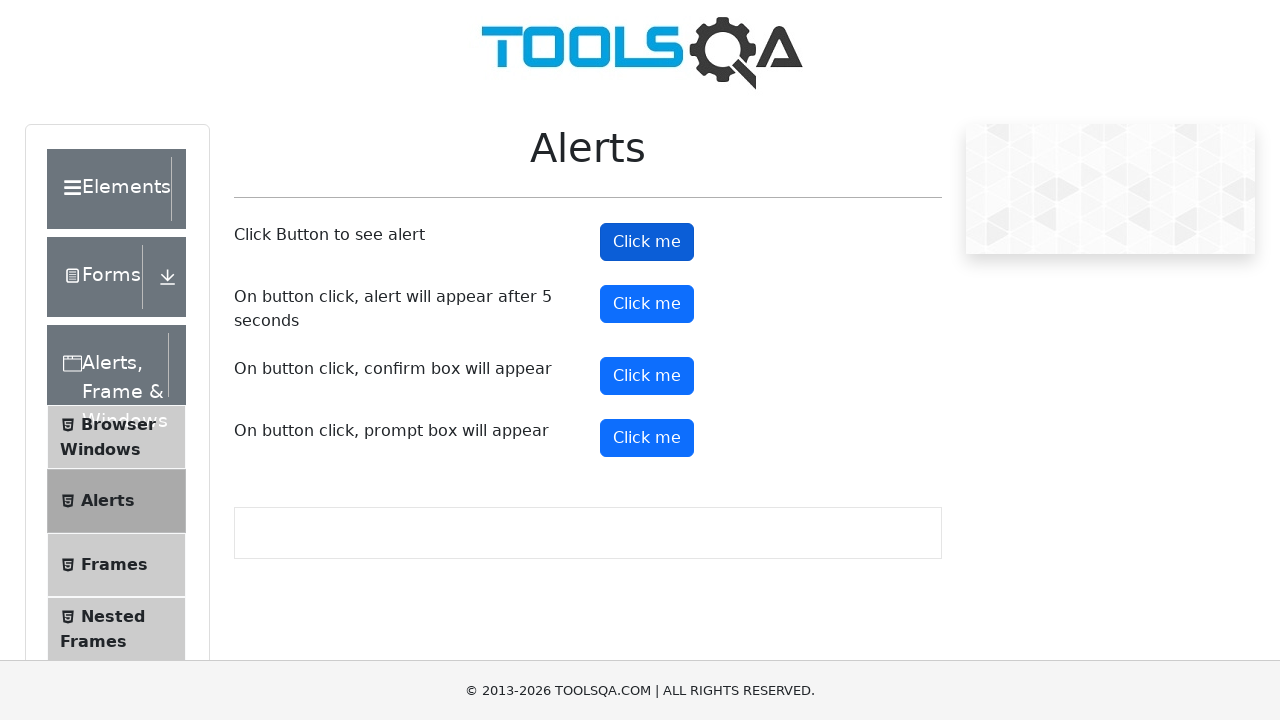